Tests range slider by clicking on it and using arrow keys to adjust the value

Starting URL: https://www.selenium.dev/selenium/web/web-form.html

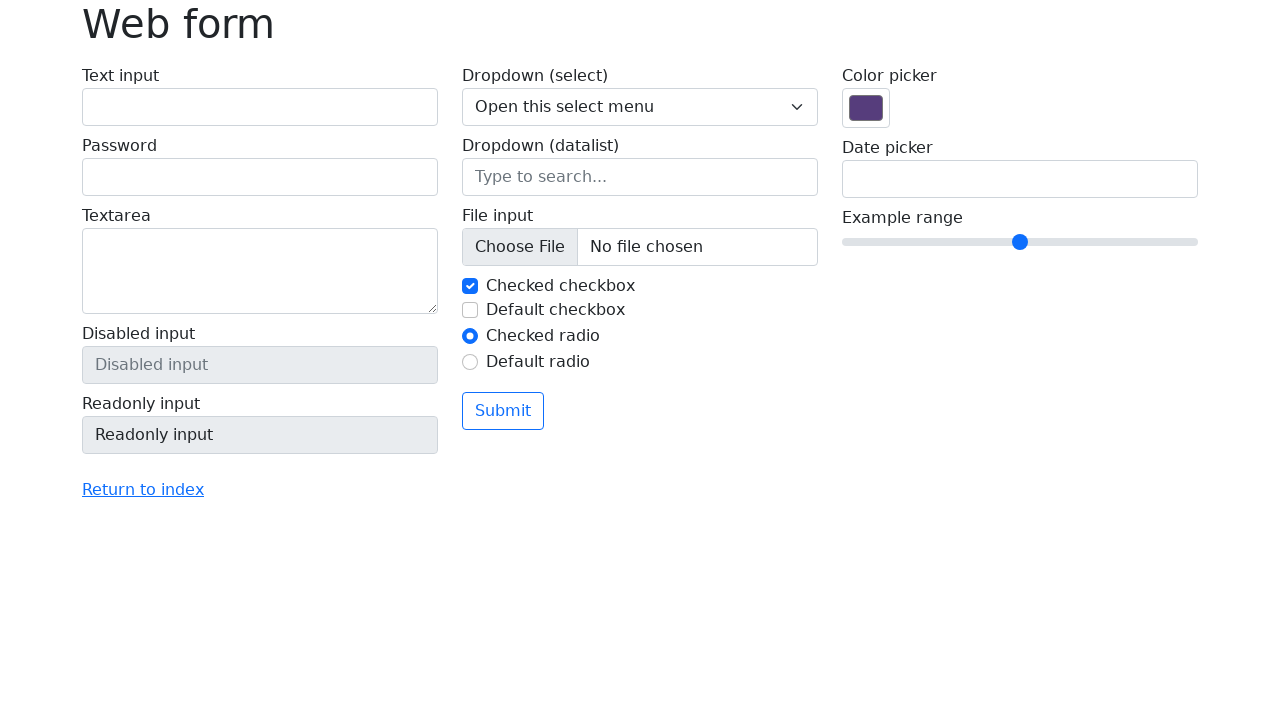

Located range slider element
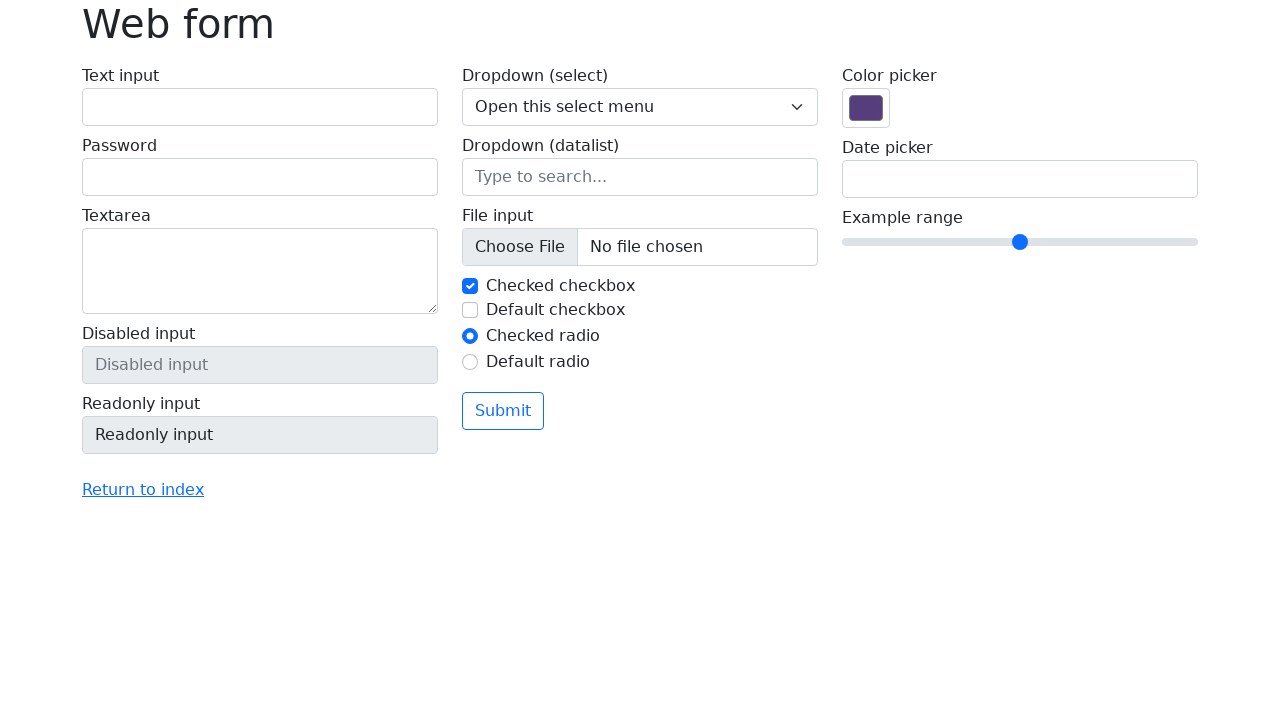

Clicked on range slider to focus it at (1020, 242) on input[name='my-range']
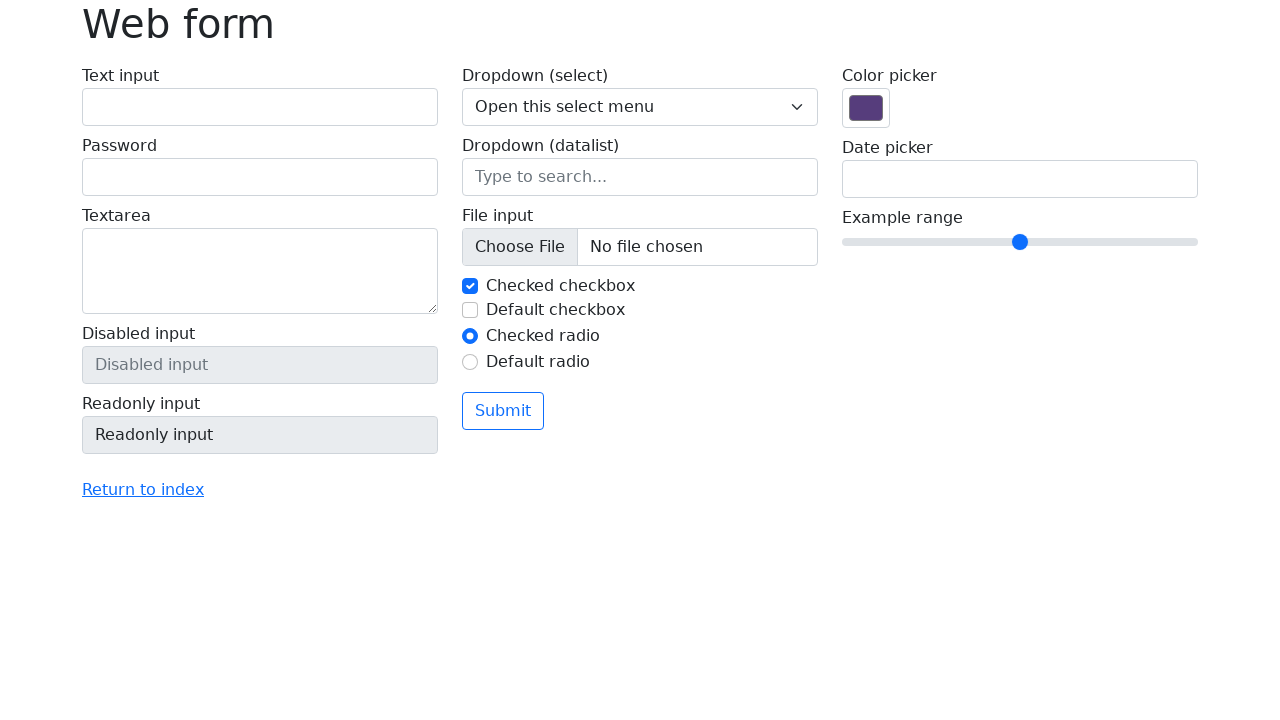

Pressed ArrowLeft key on slider (1st press) on input[name='my-range']
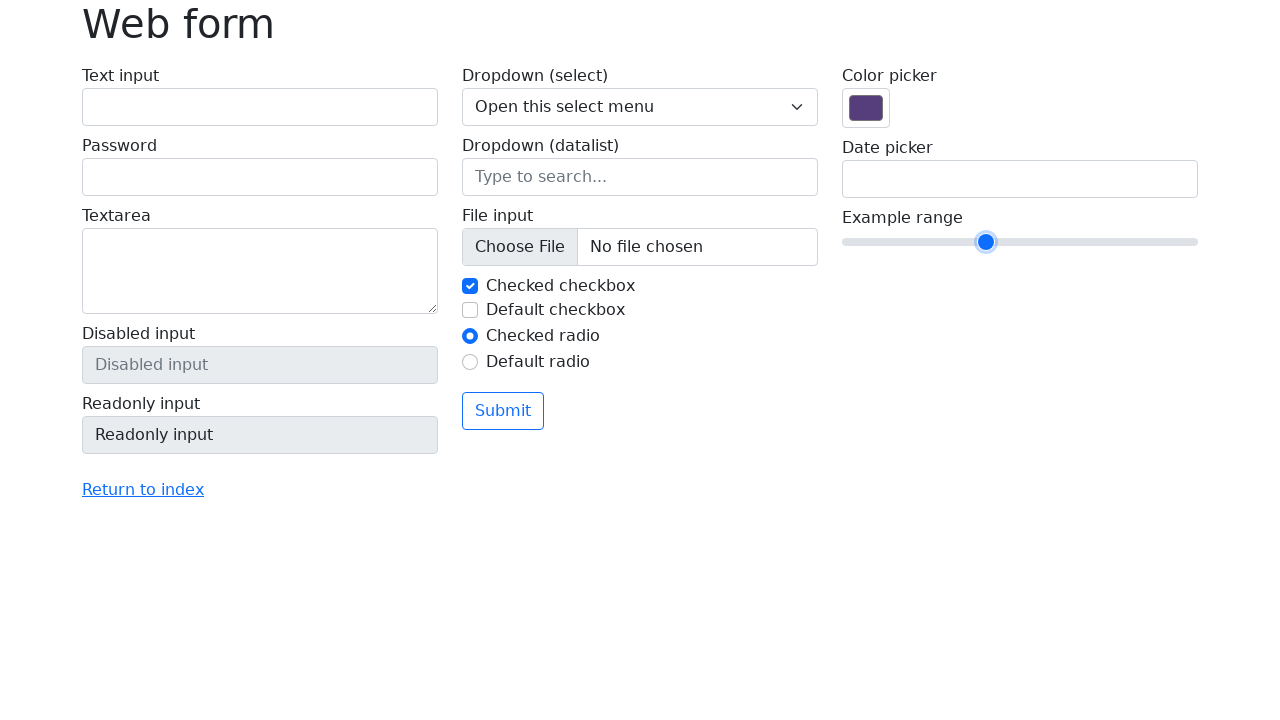

Pressed ArrowLeft key on slider (2nd press) on input[name='my-range']
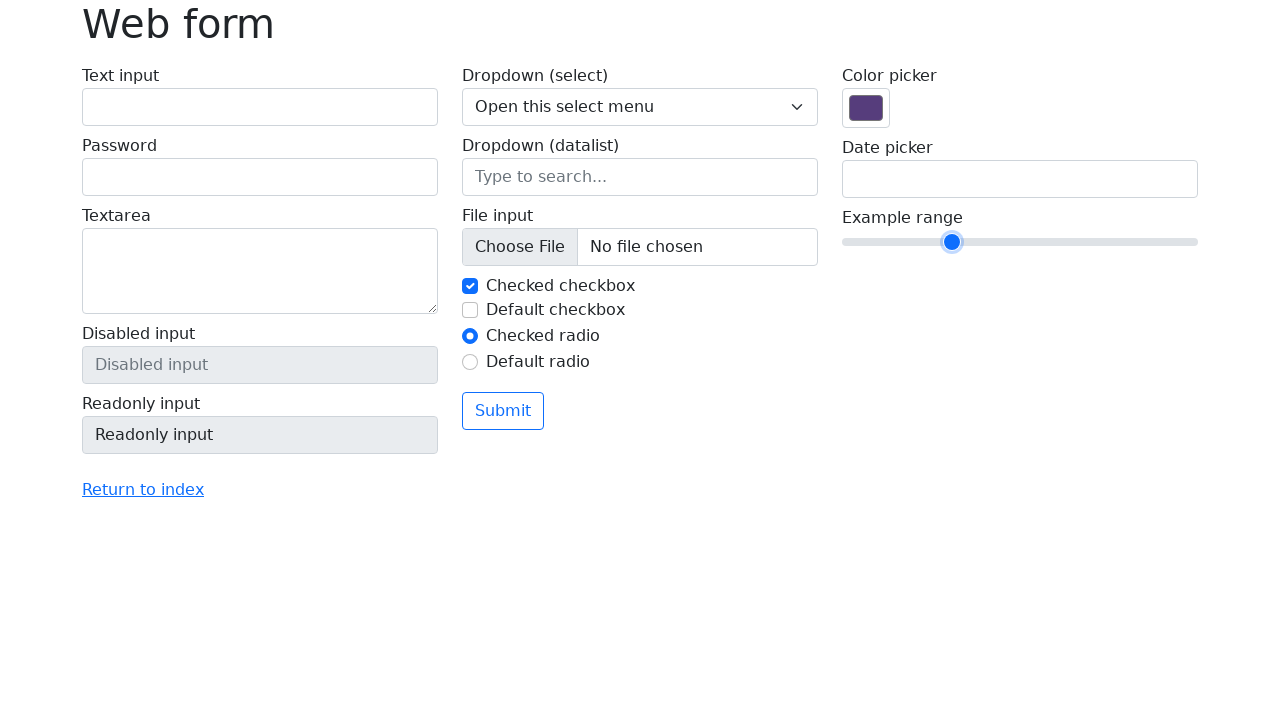

Pressed ArrowLeft key on slider (3rd press) on input[name='my-range']
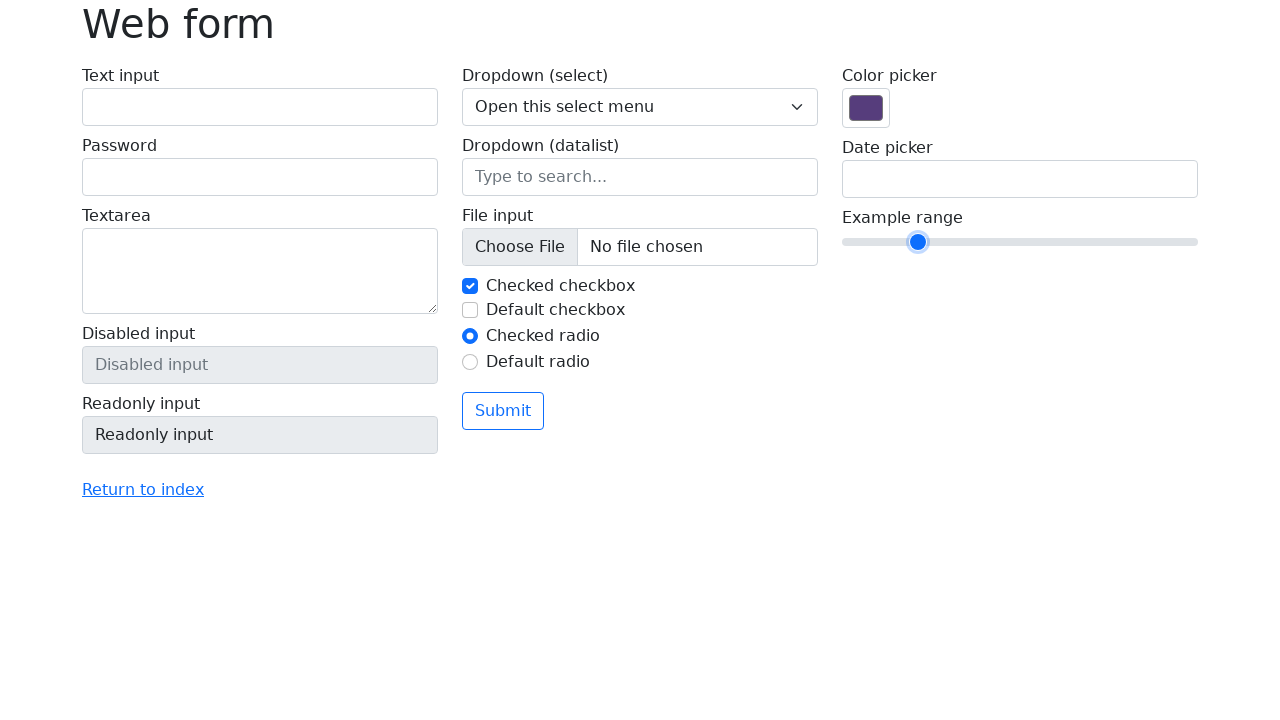

Pressed ArrowLeft key on slider (4th press) on input[name='my-range']
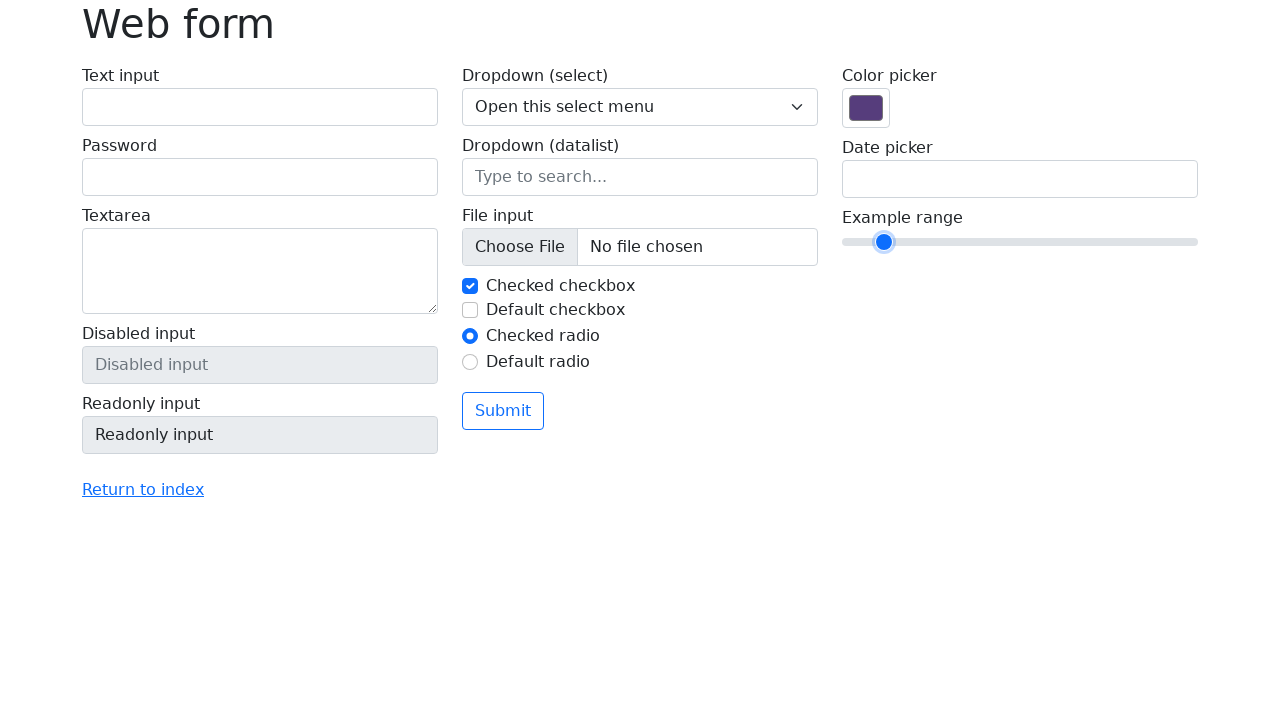

Slider value updated to 1
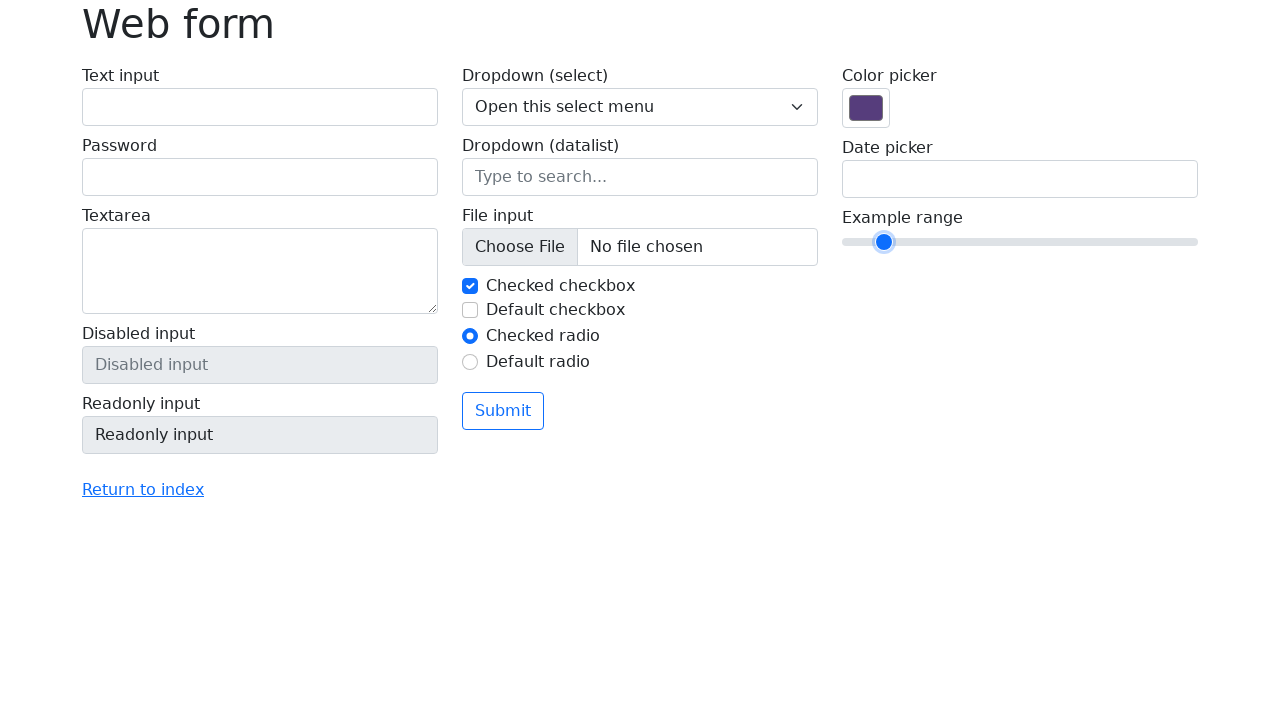

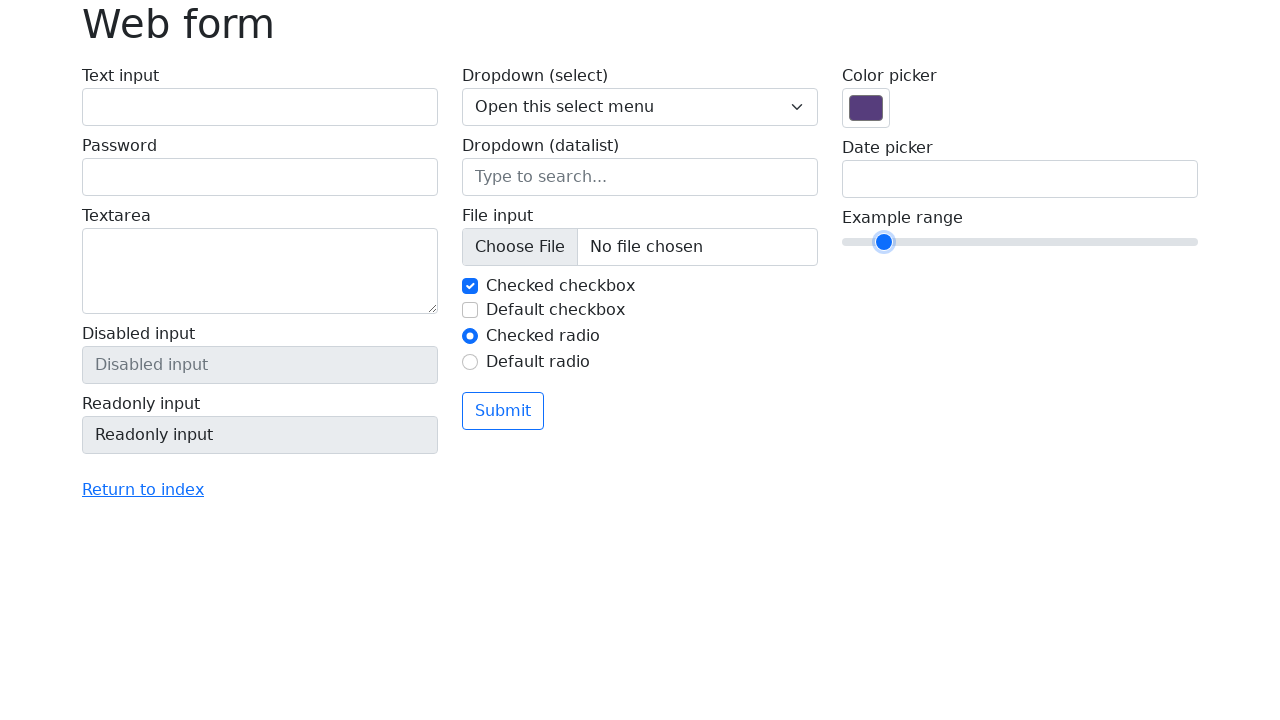